Tests scrolling functionality by scrolling to footer element and verifying scroll position changes

Starting URL: https://webdriver.io/

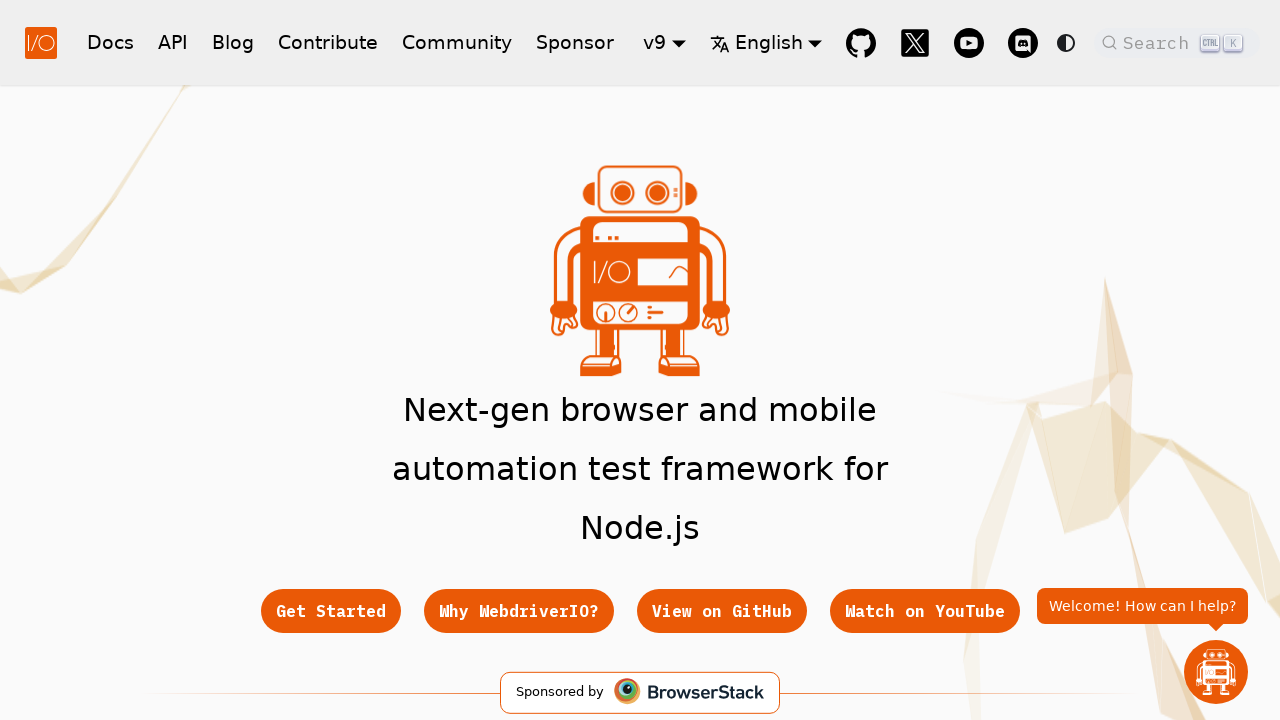

Evaluated initial scroll position at top of page
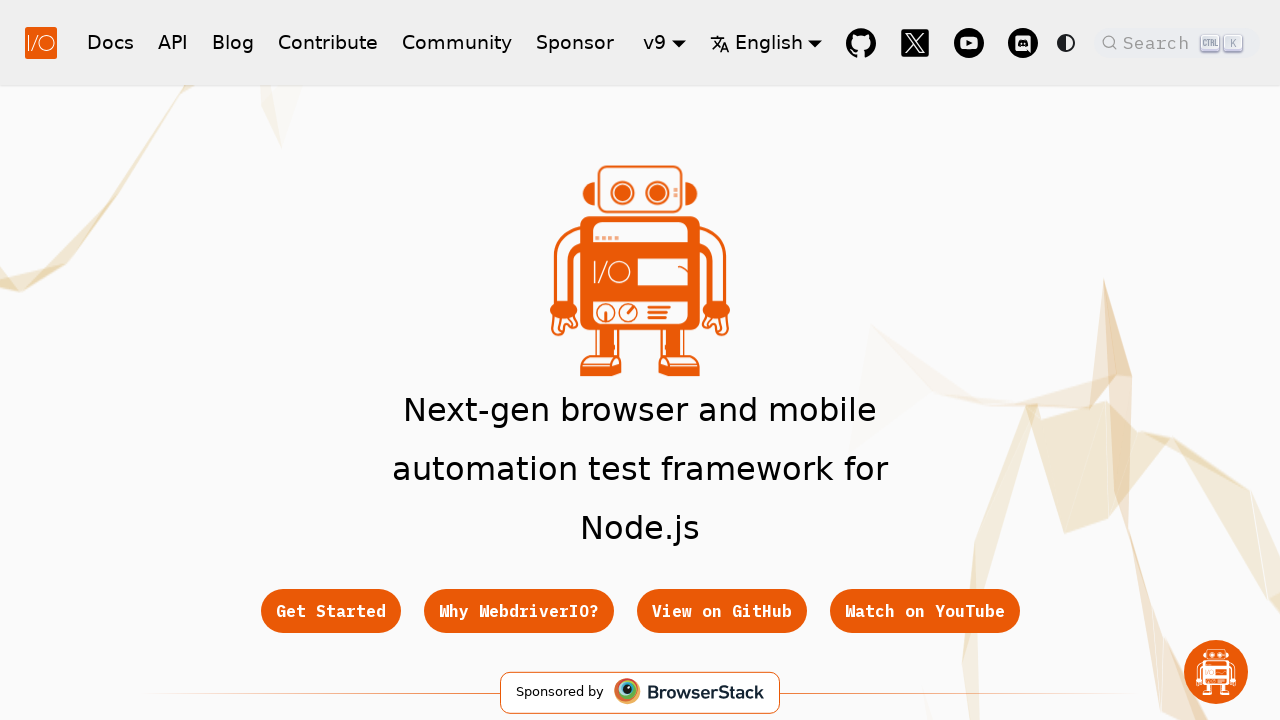

Scrolled footer element into view
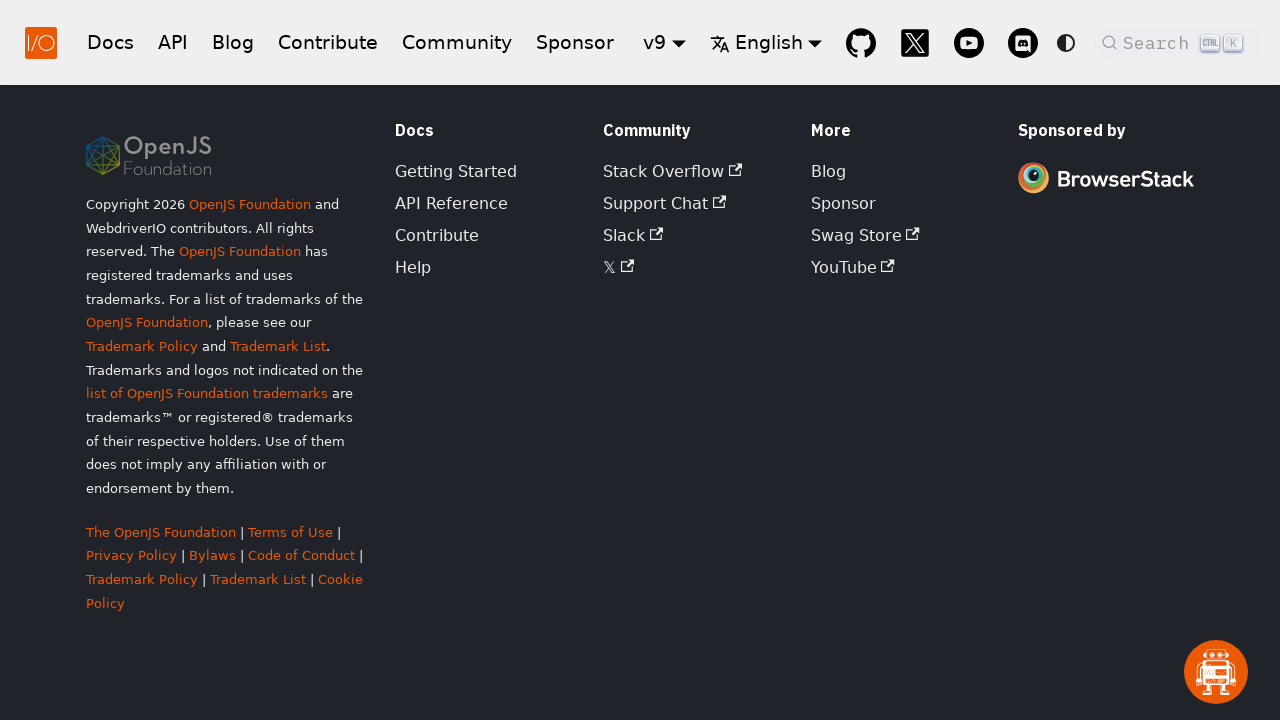

Evaluated new scroll position after scrolling to footer
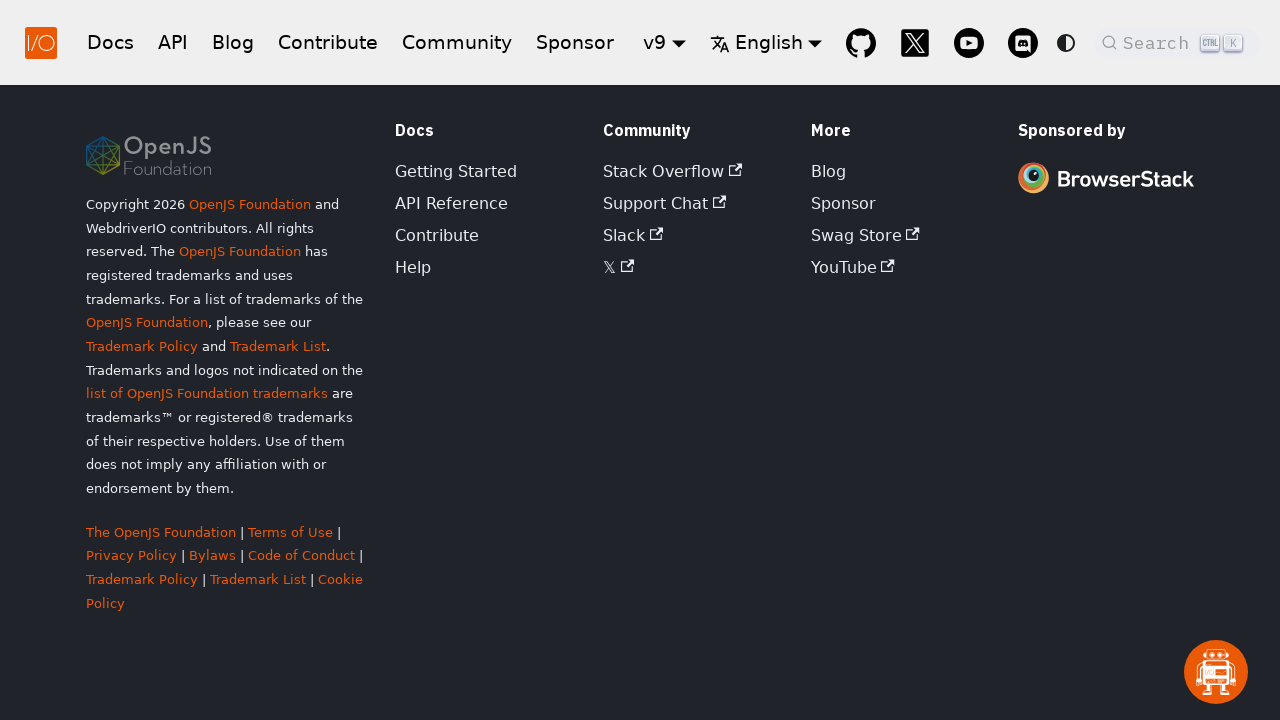

Verified scroll position changed - vertical scroll is greater than 100 pixels
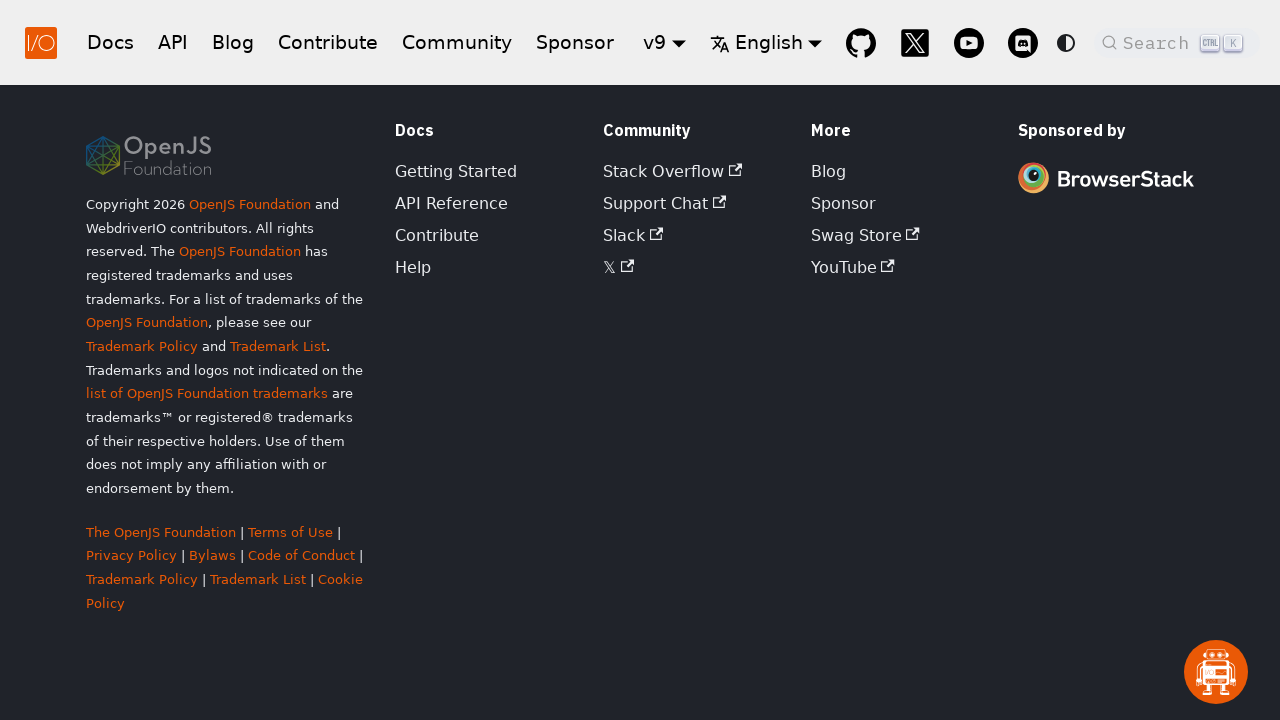

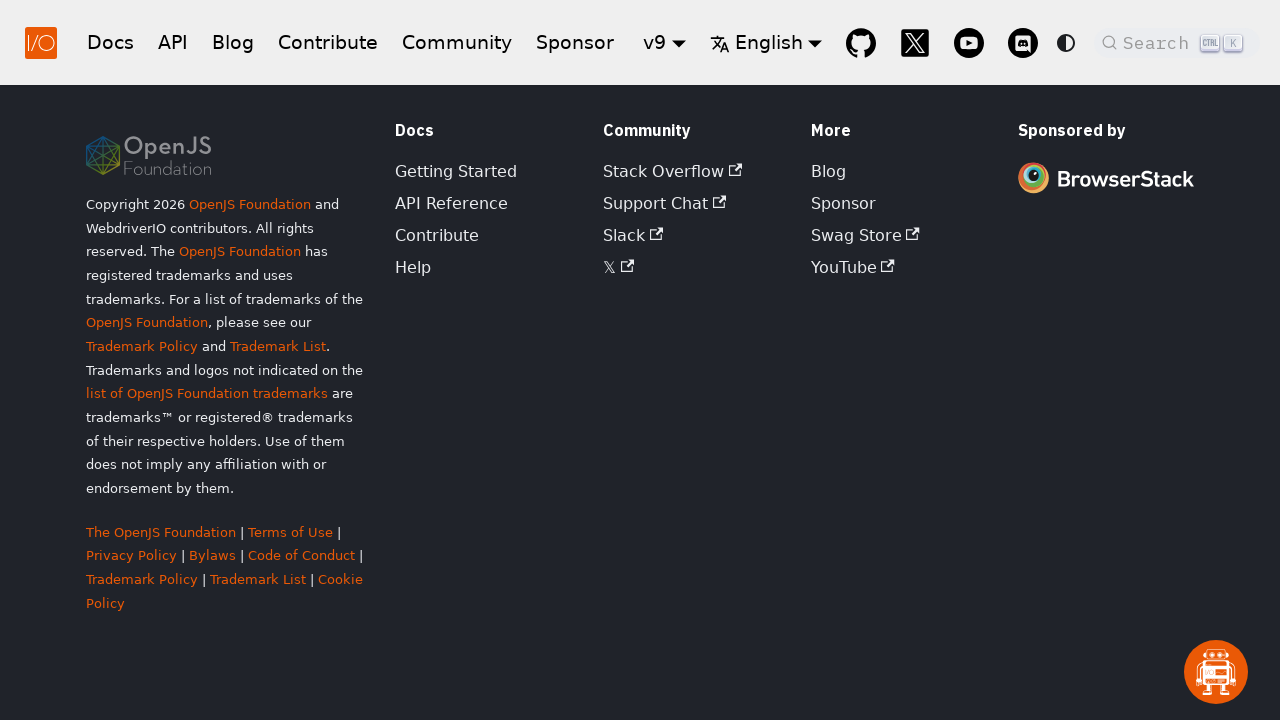